Navigates to CoinMarketCap's Russian homepage and scrolls down the page to trigger lazy-loading of cryptocurrency listings, then verifies the content has loaded.

Starting URL: https://coinmarketcap.com/ru/

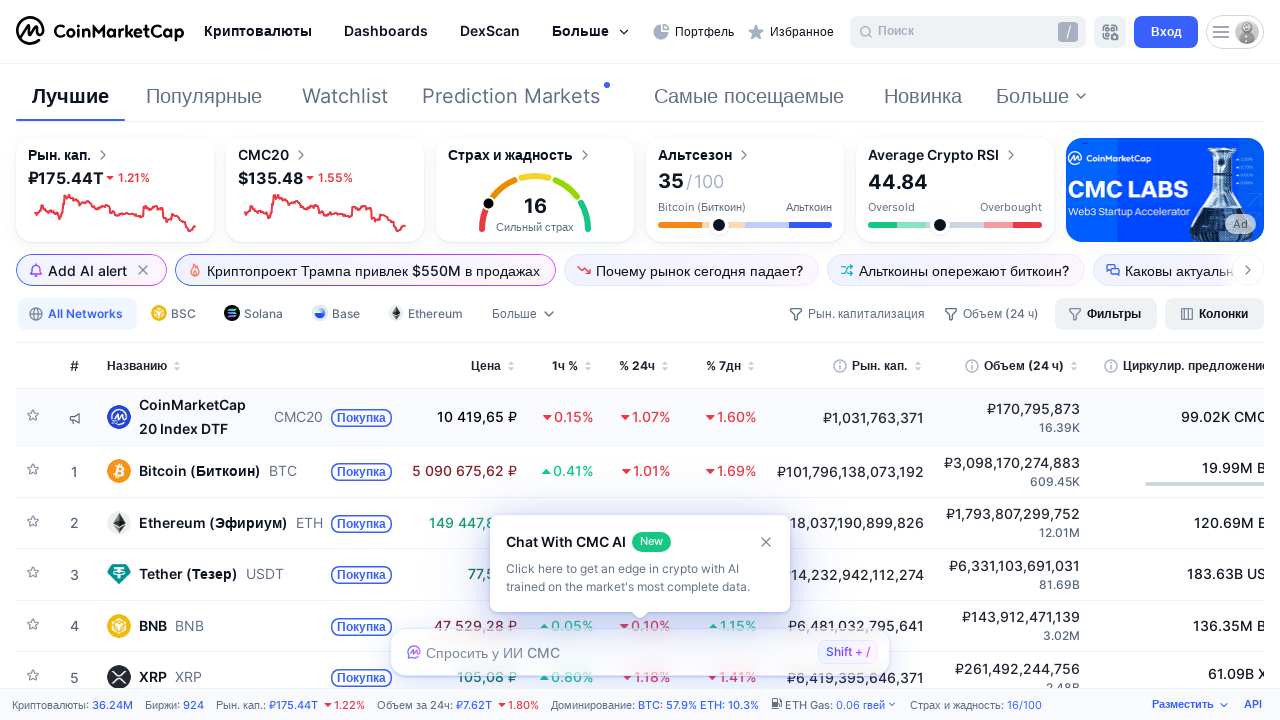

Scrolled down page by 1024px to trigger lazy-loading of cryptocurrency listings
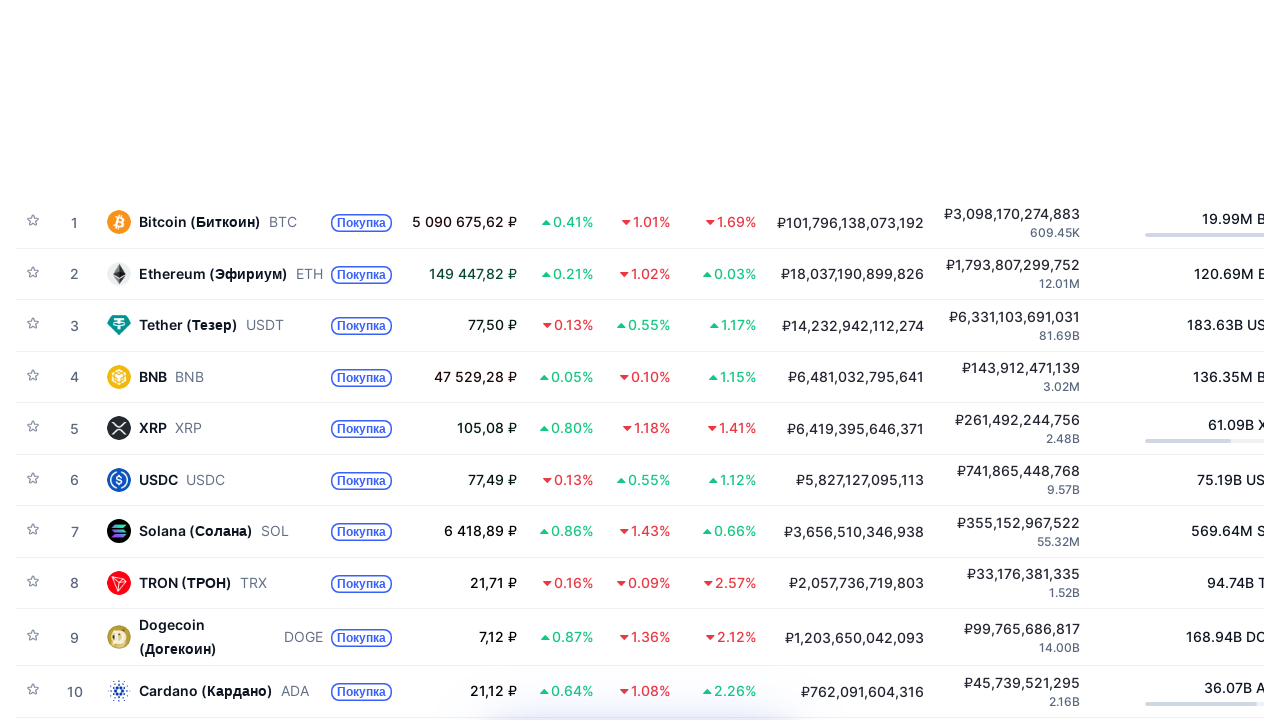

Waited 808ms for lazy-loaded content to render
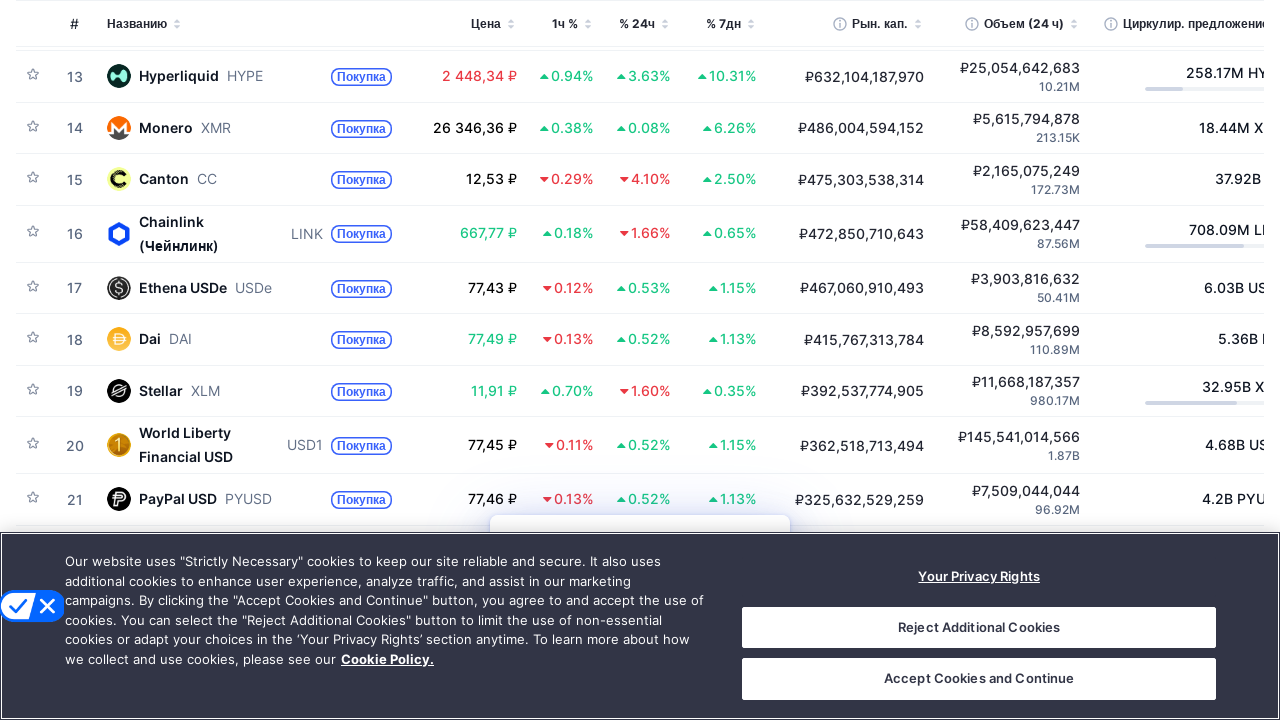

Scrolled down page by 1024px to trigger lazy-loading of cryptocurrency listings
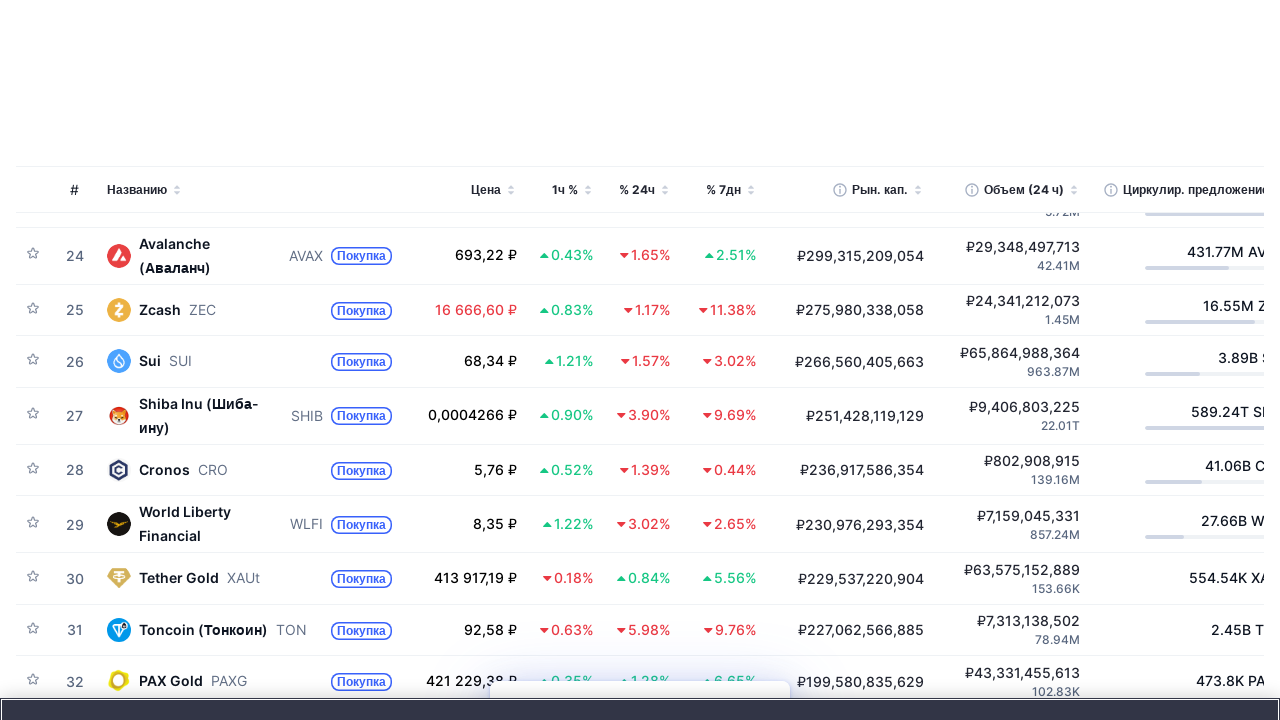

Waited 808ms for lazy-loaded content to render
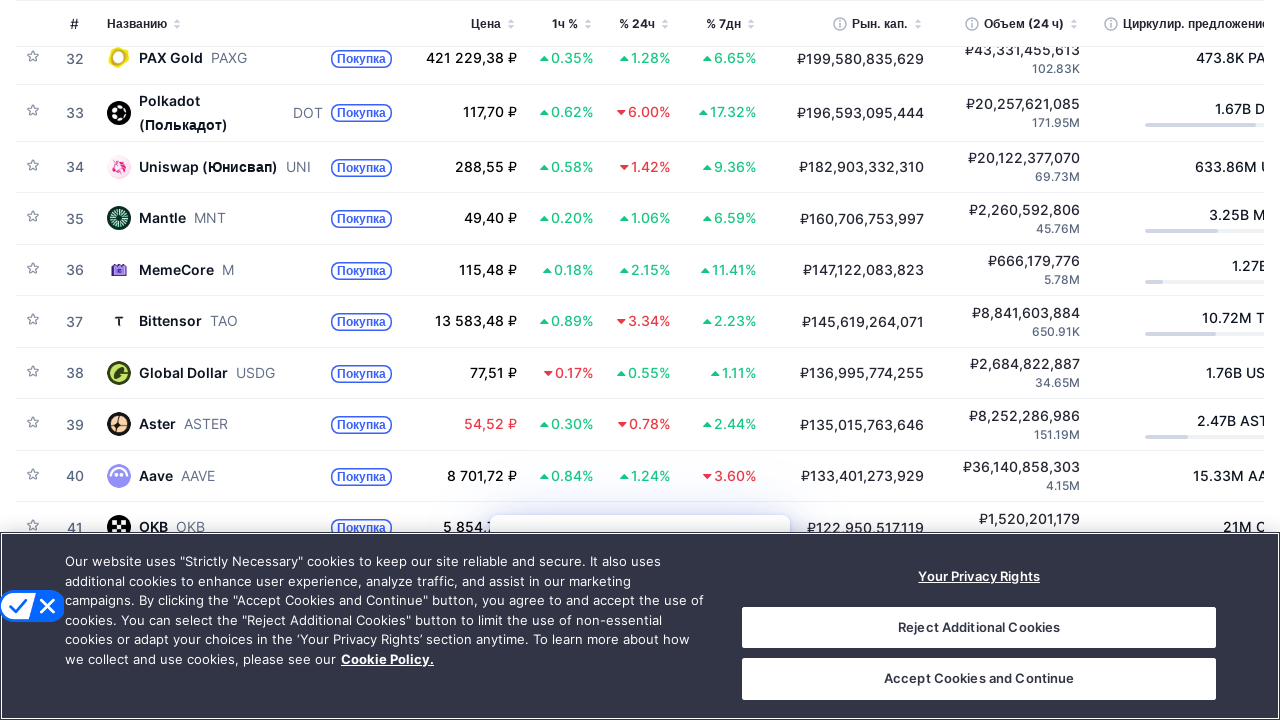

Scrolled down page by 1024px to trigger lazy-loading of cryptocurrency listings
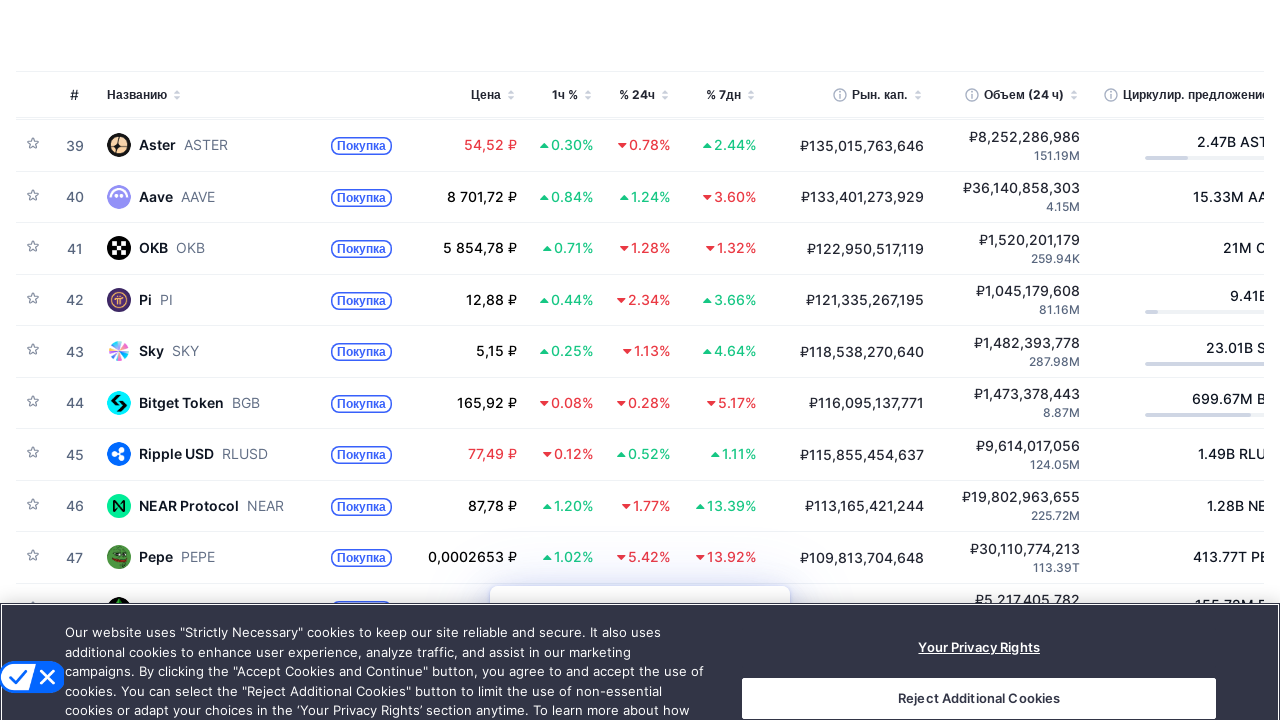

Waited 808ms for lazy-loaded content to render
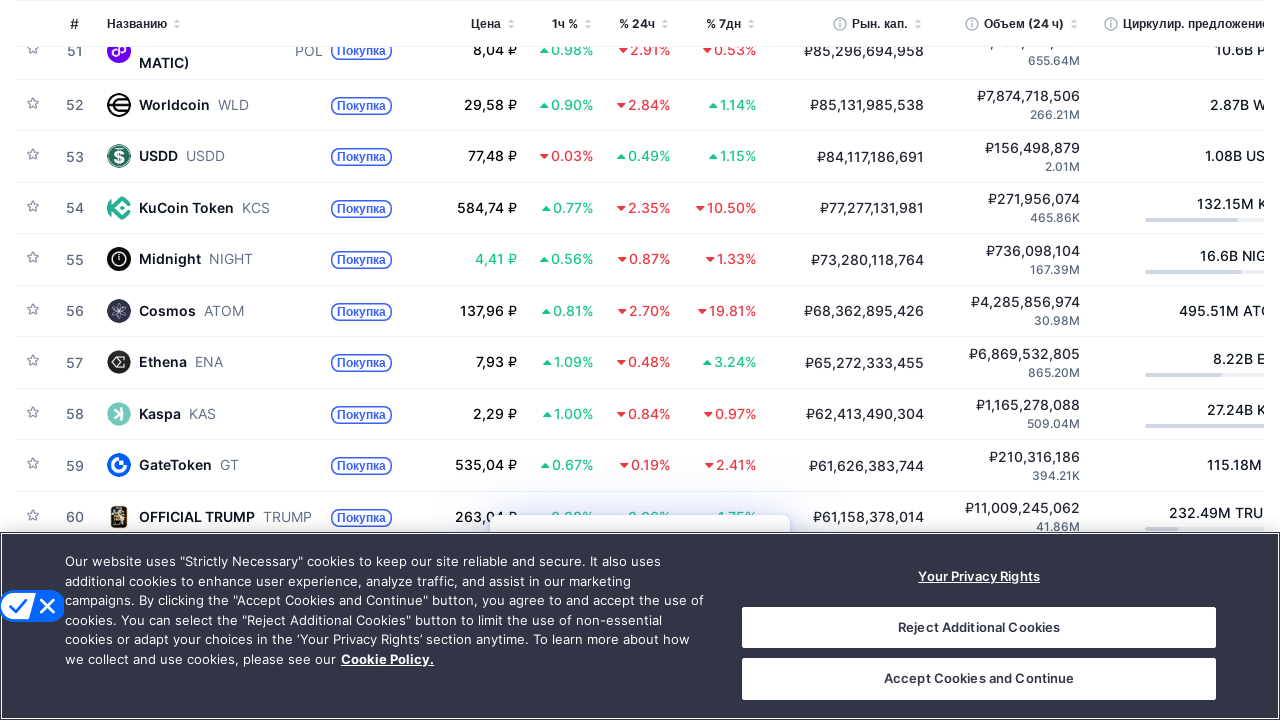

Scrolled down page by 1024px to trigger lazy-loading of cryptocurrency listings
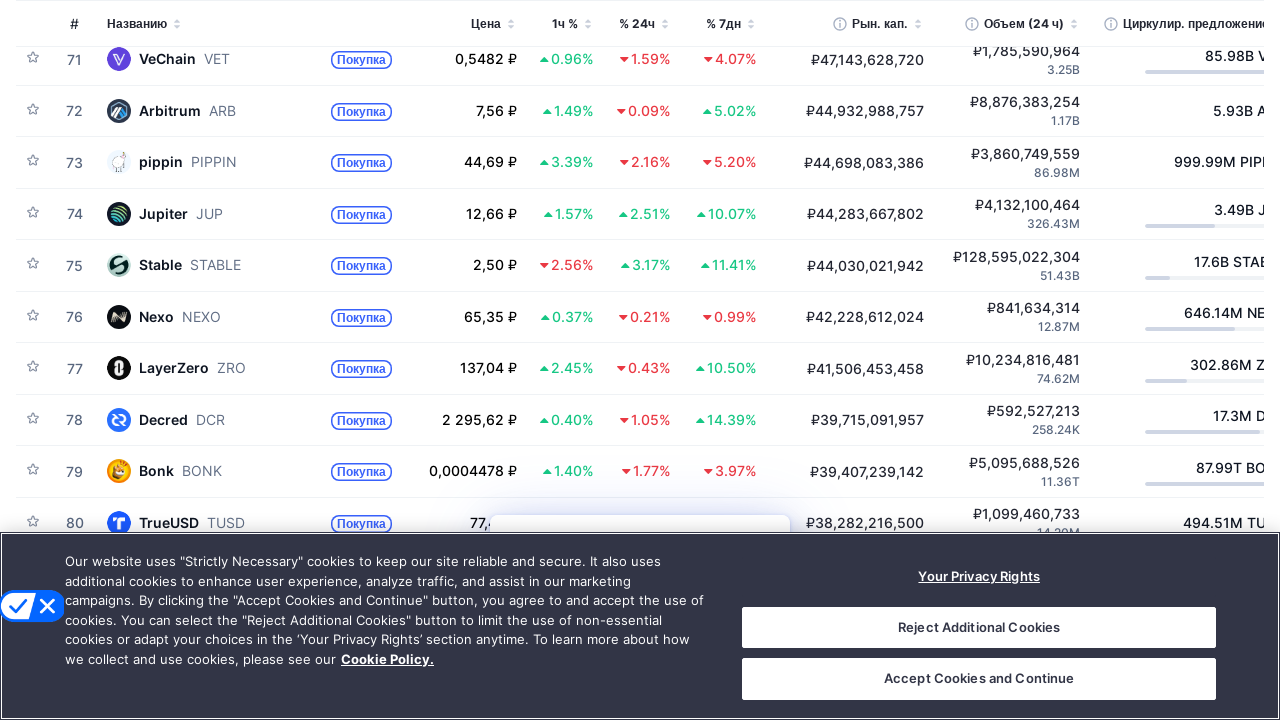

Waited 808ms for lazy-loaded content to render
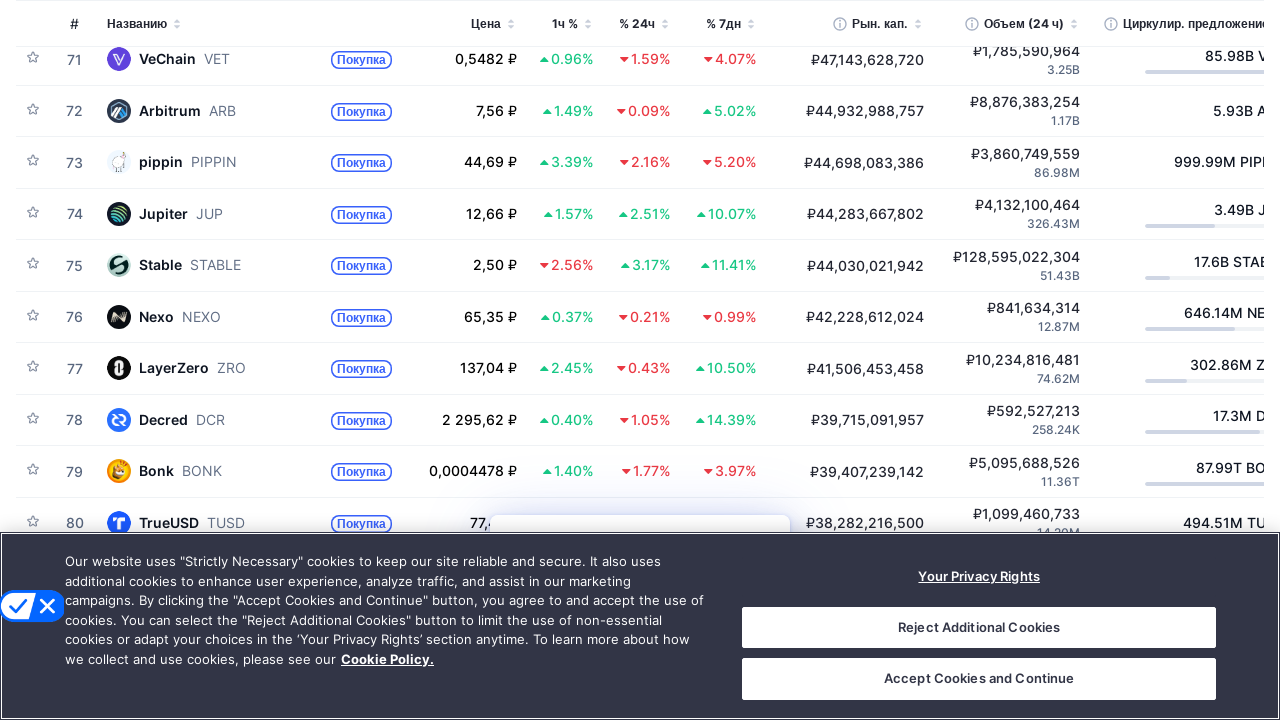

Scrolled down page by 1024px to trigger lazy-loading of cryptocurrency listings
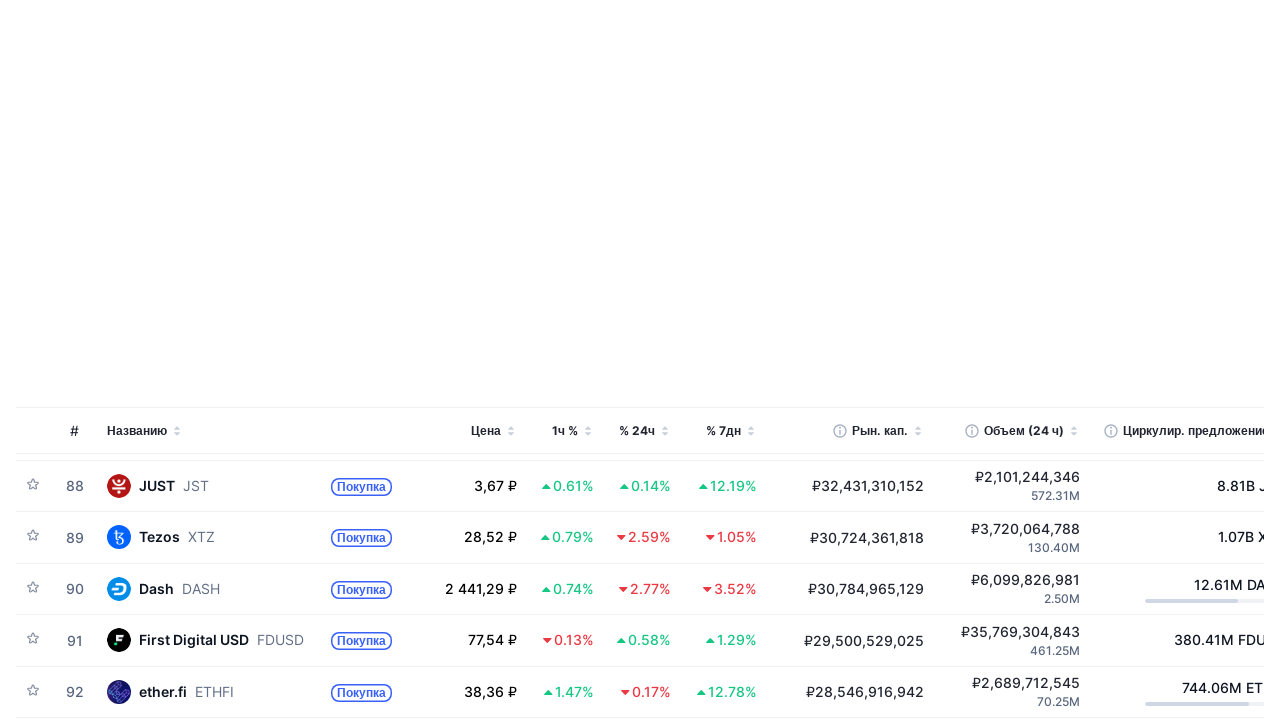

Waited 808ms for lazy-loaded content to render
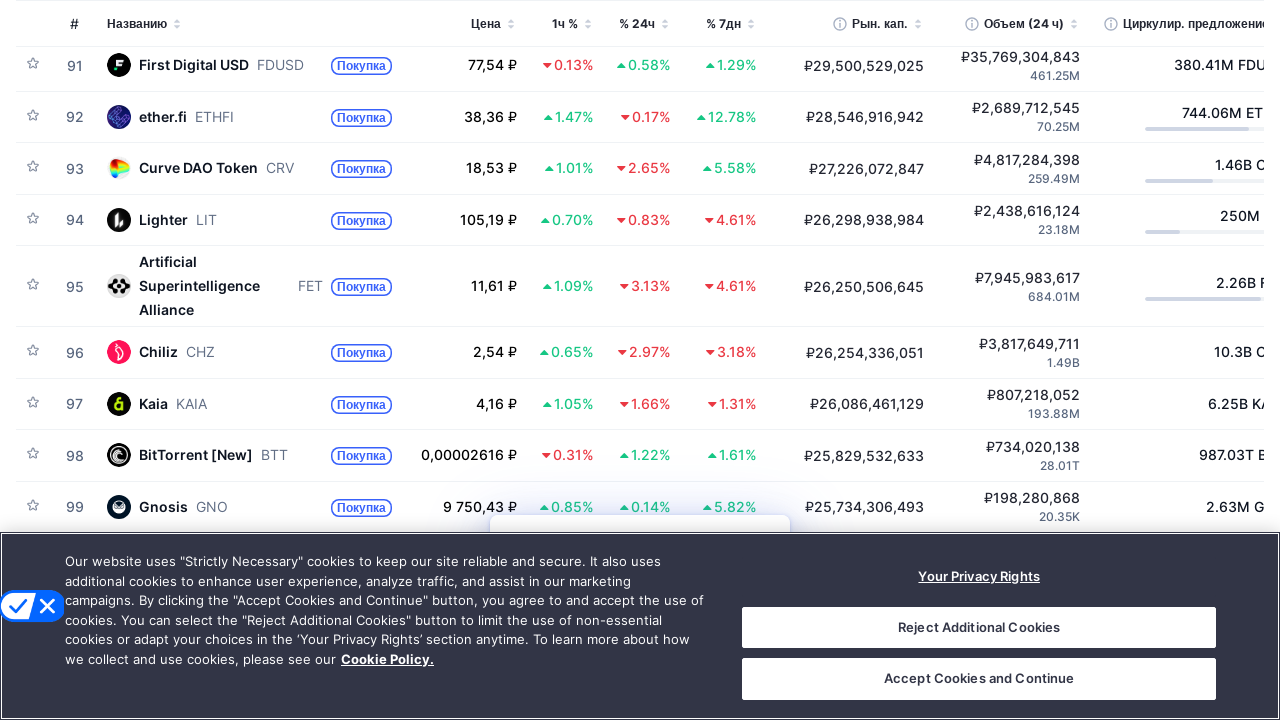

Scrolled down page by 1024px to trigger lazy-loading of cryptocurrency listings
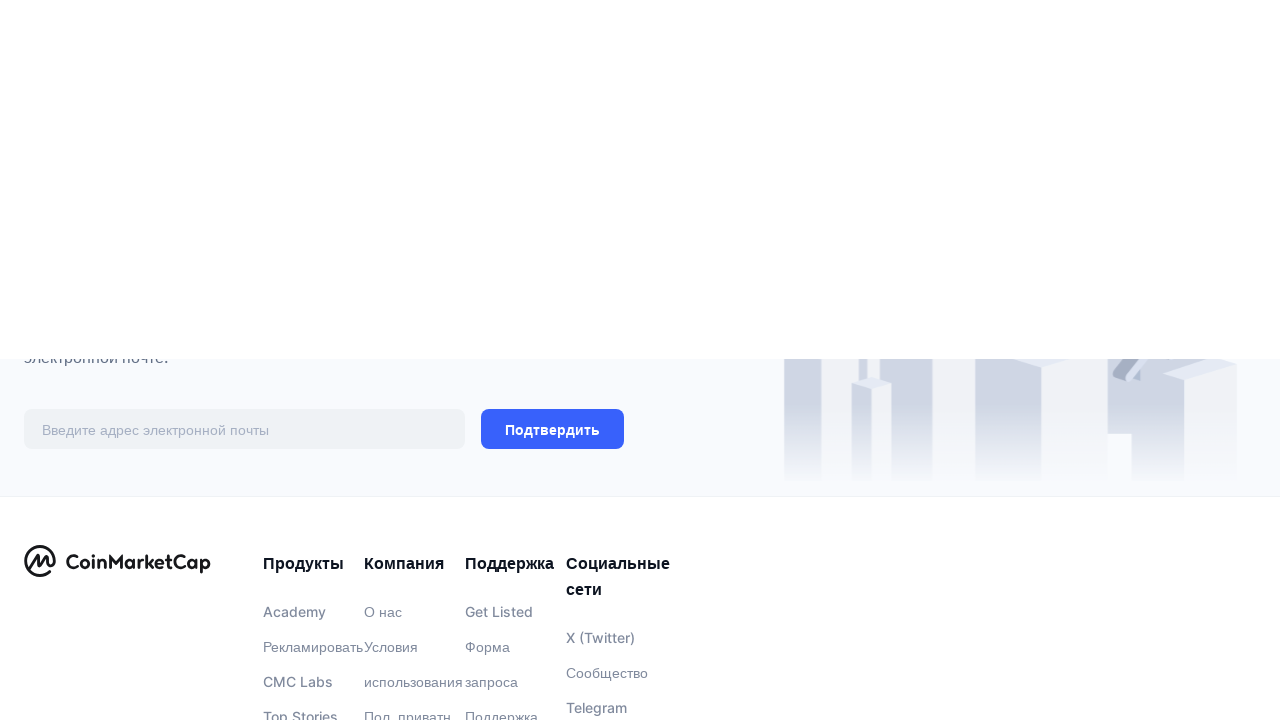

Waited 808ms for lazy-loaded content to render
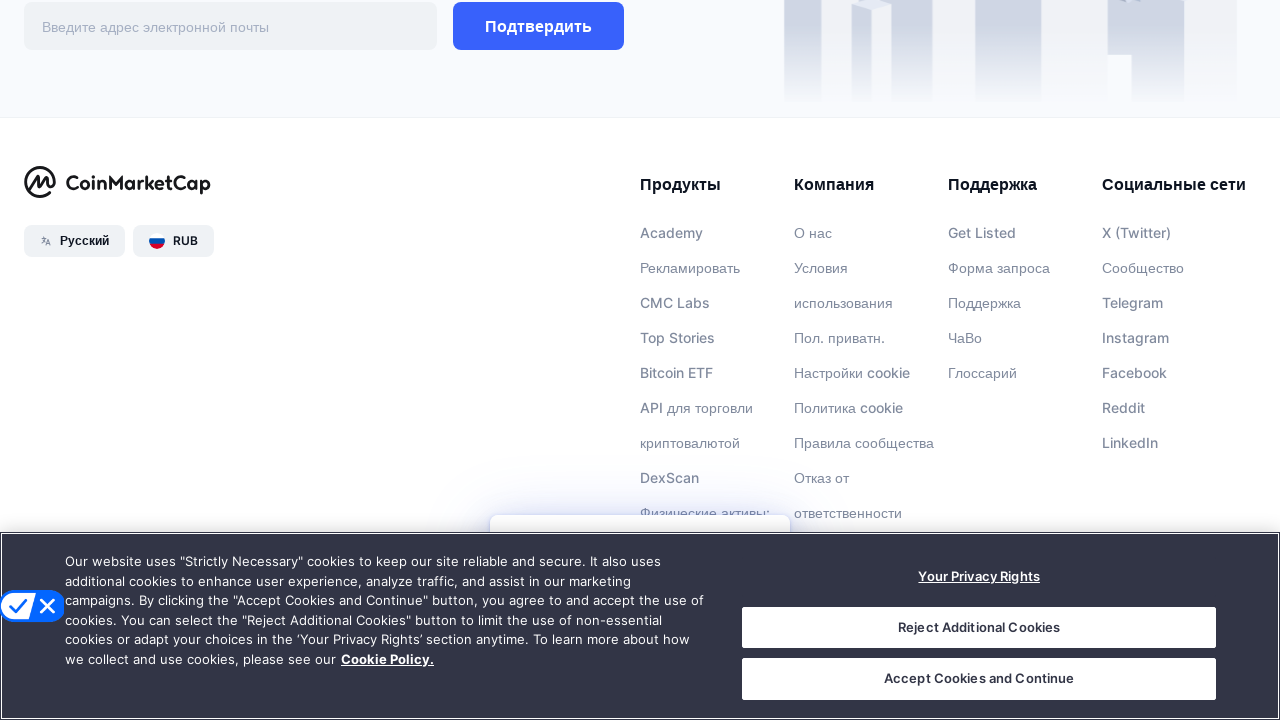

Scrolled down page by 1024px to trigger lazy-loading of cryptocurrency listings
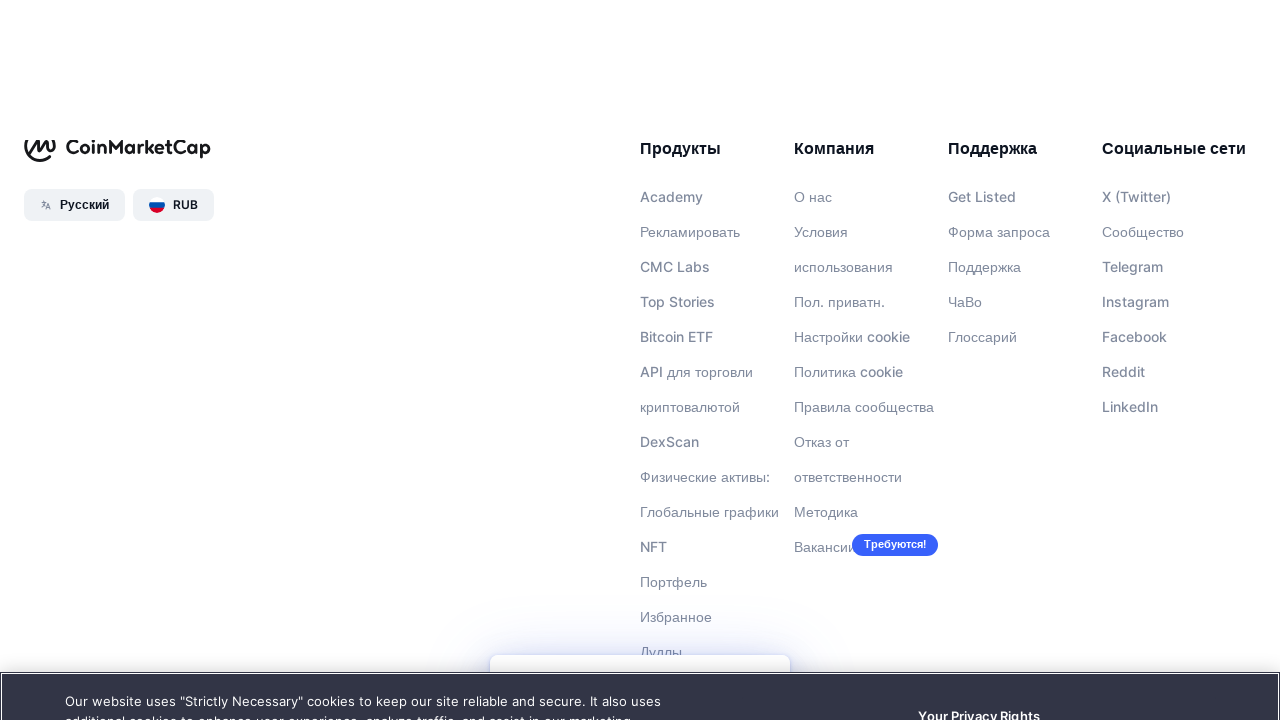

Waited 808ms for lazy-loaded content to render
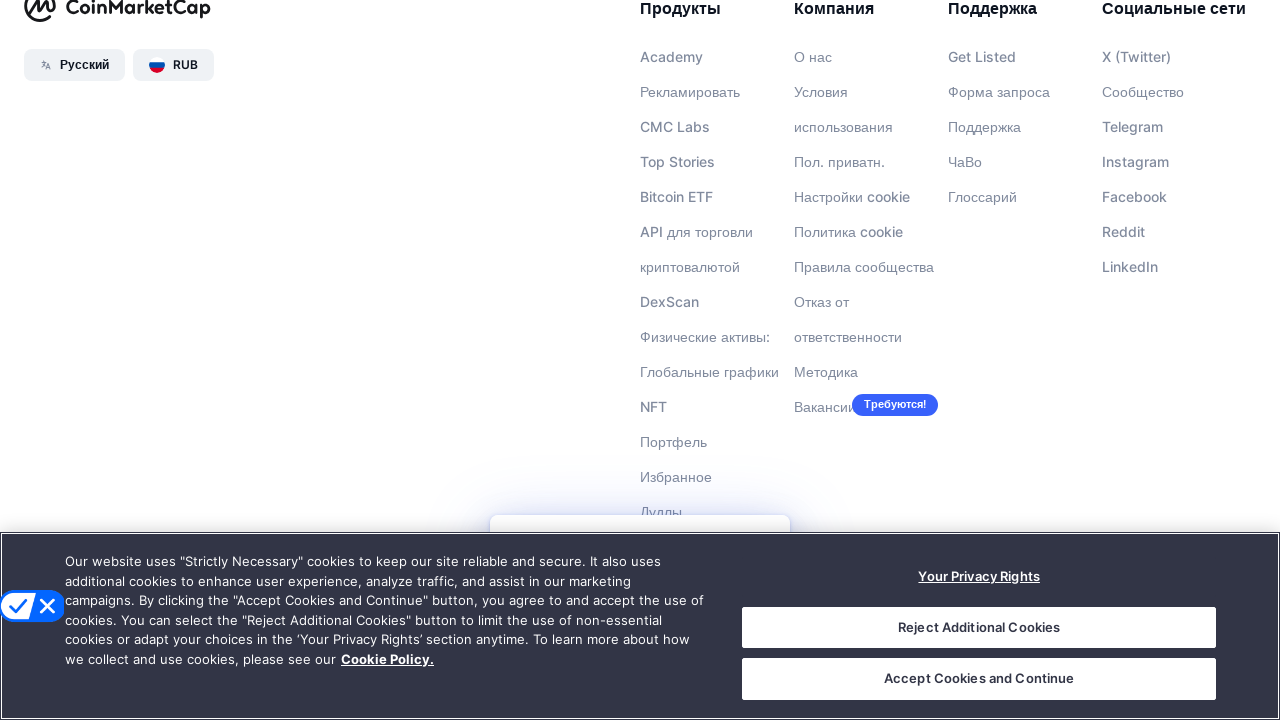

Scrolled down page by 1024px to trigger lazy-loading of cryptocurrency listings
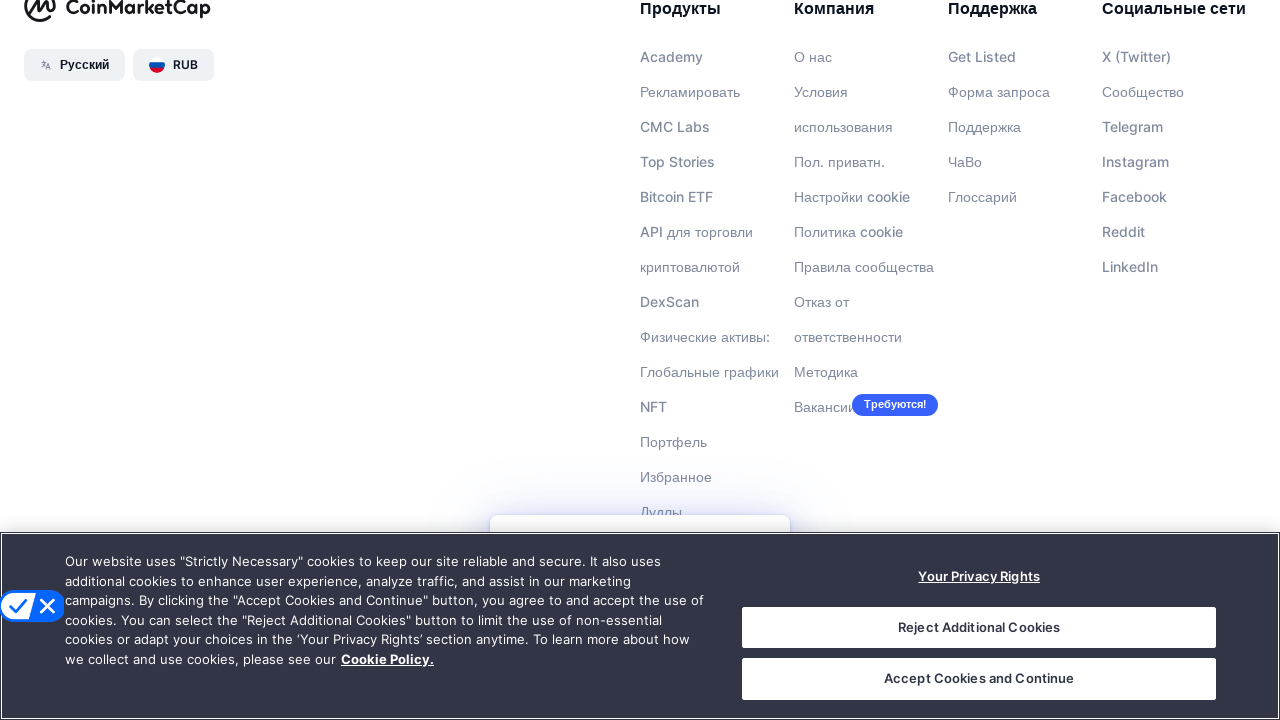

Waited 808ms for lazy-loaded content to render
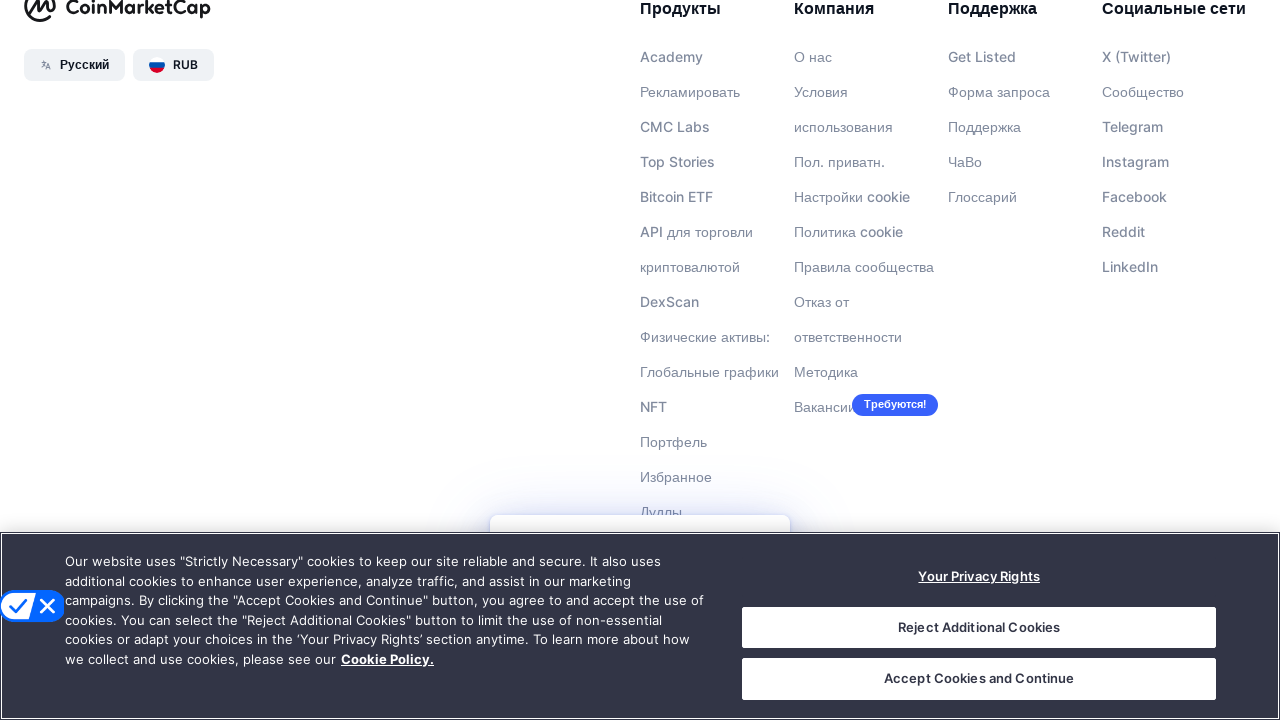

Scrolled down page by 1024px to trigger lazy-loading of cryptocurrency listings
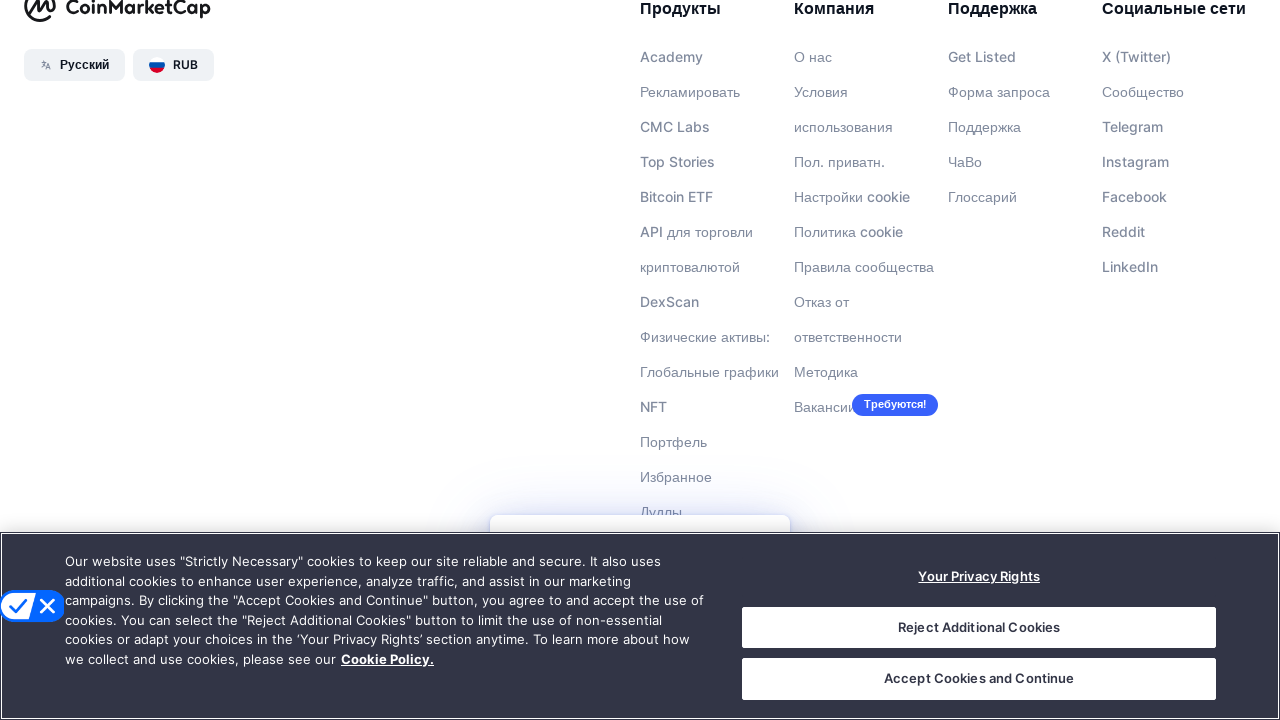

Waited 808ms for lazy-loaded content to render
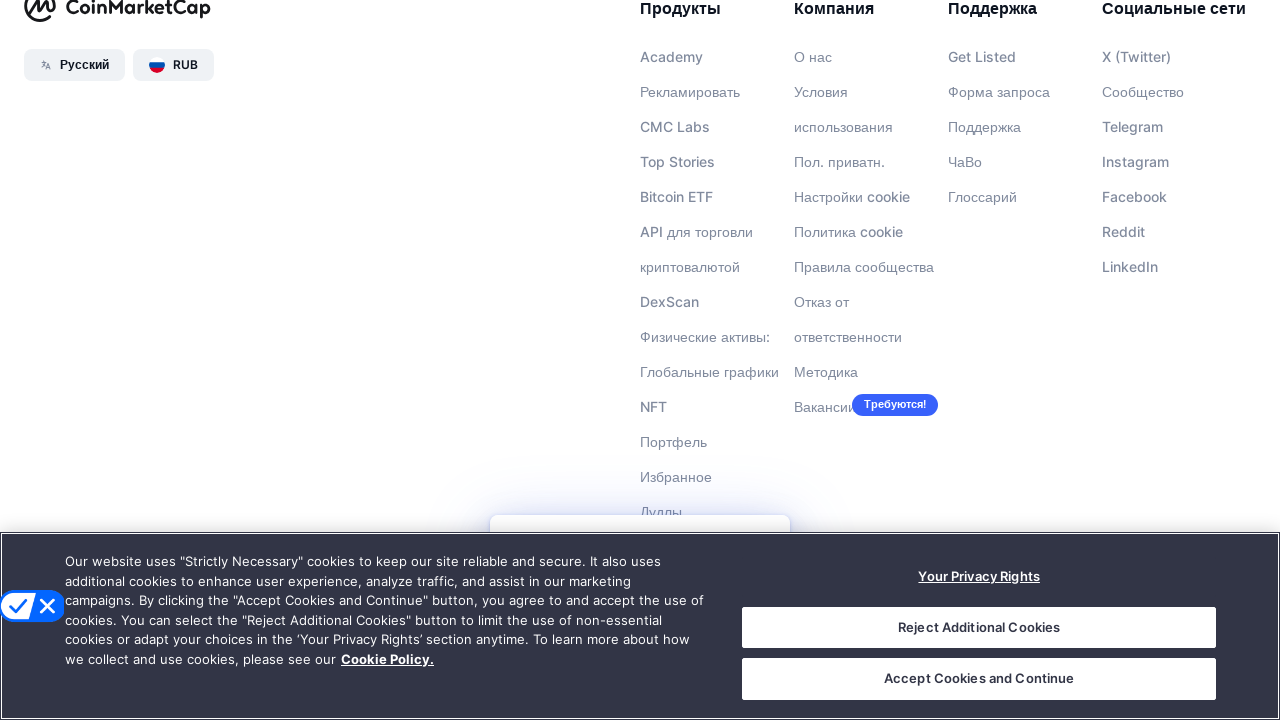

Scrolled down page by 1024px to trigger lazy-loading of cryptocurrency listings
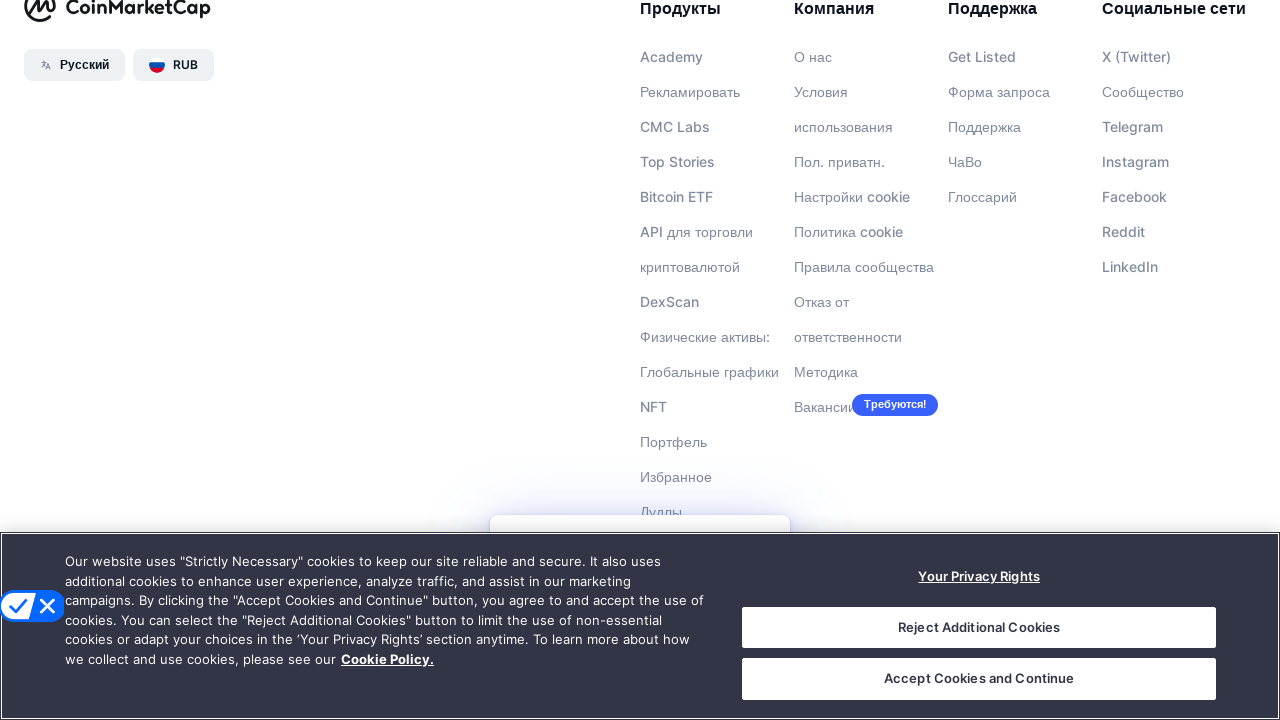

Waited 808ms for lazy-loaded content to render
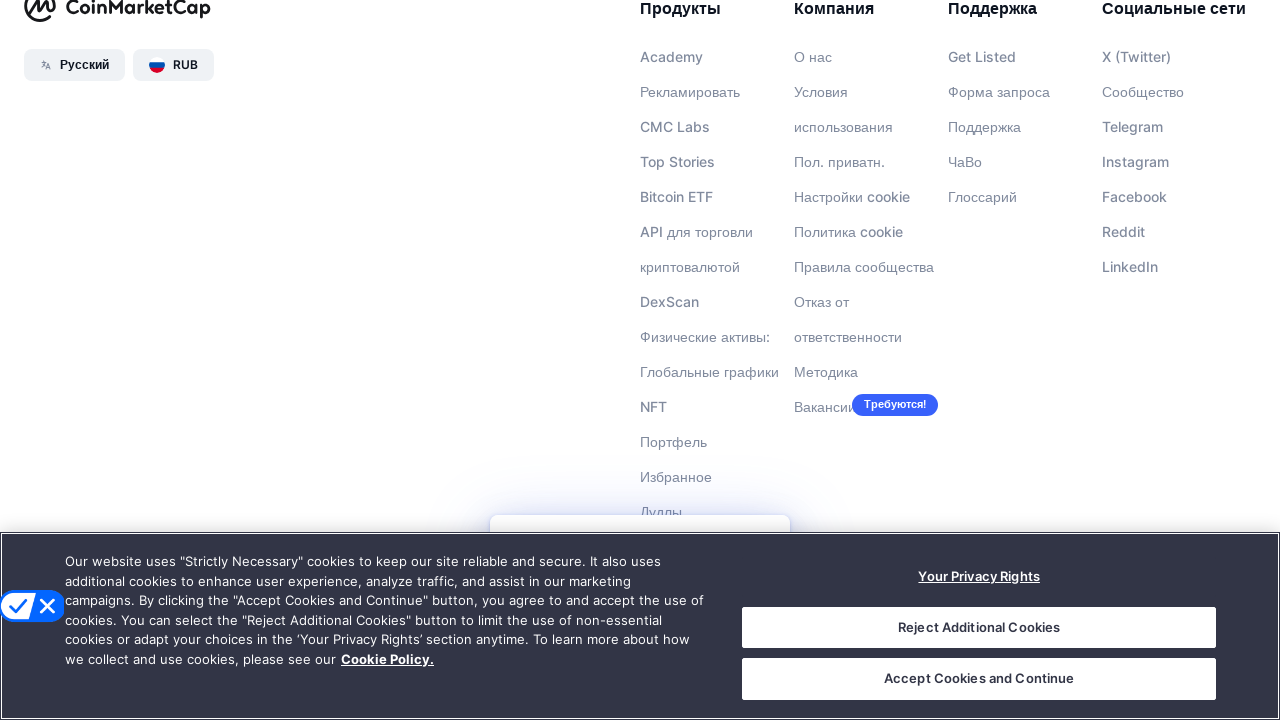

Verified cryptocurrency table rows are present on the page
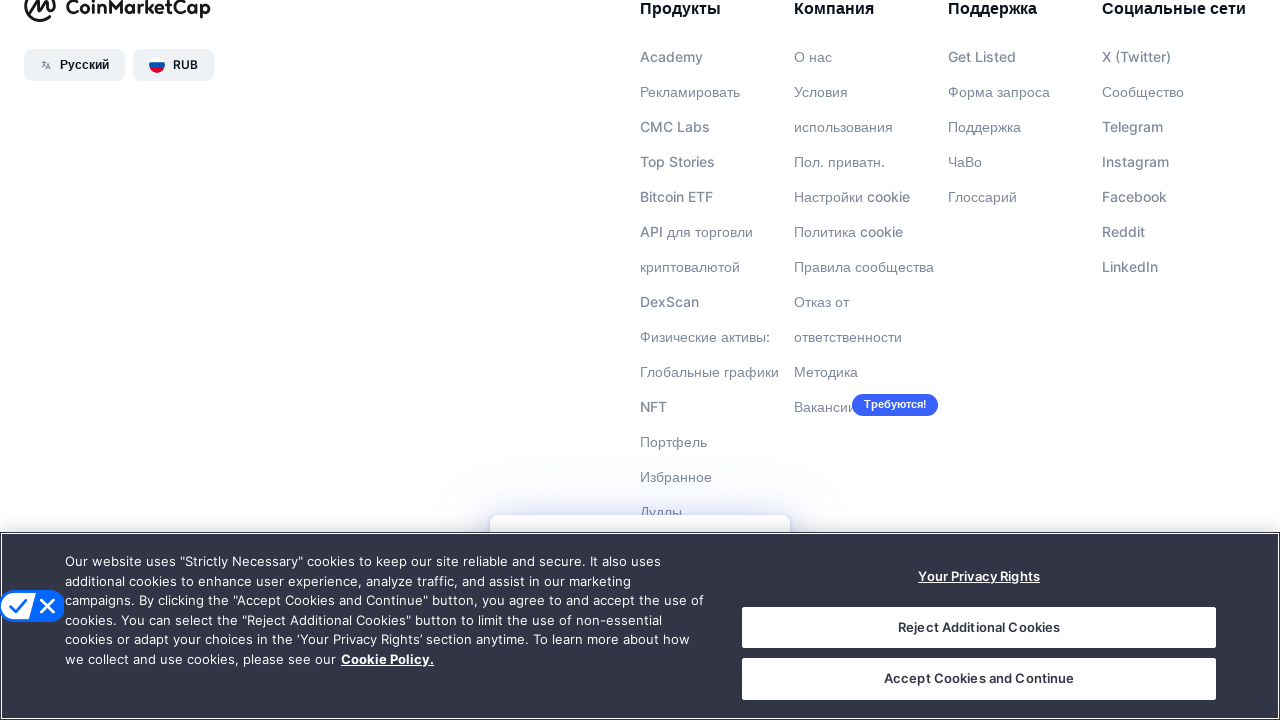

Verified coin data elements have loaded successfully
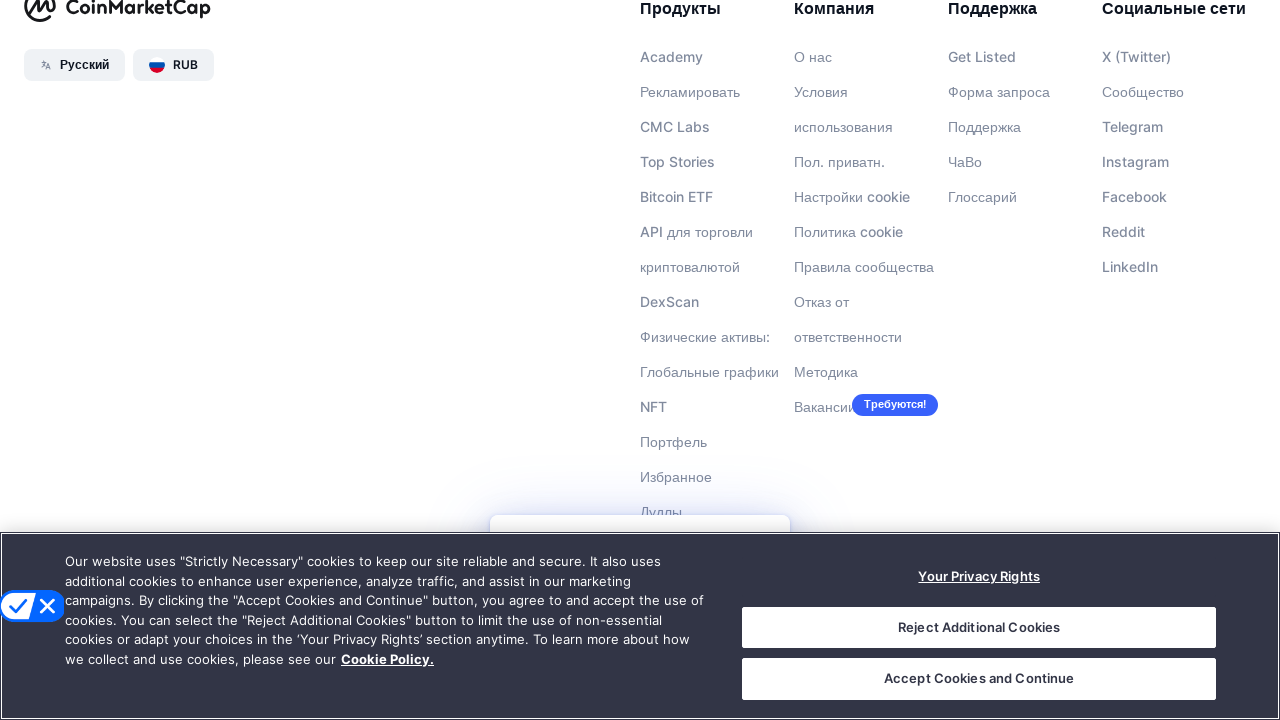

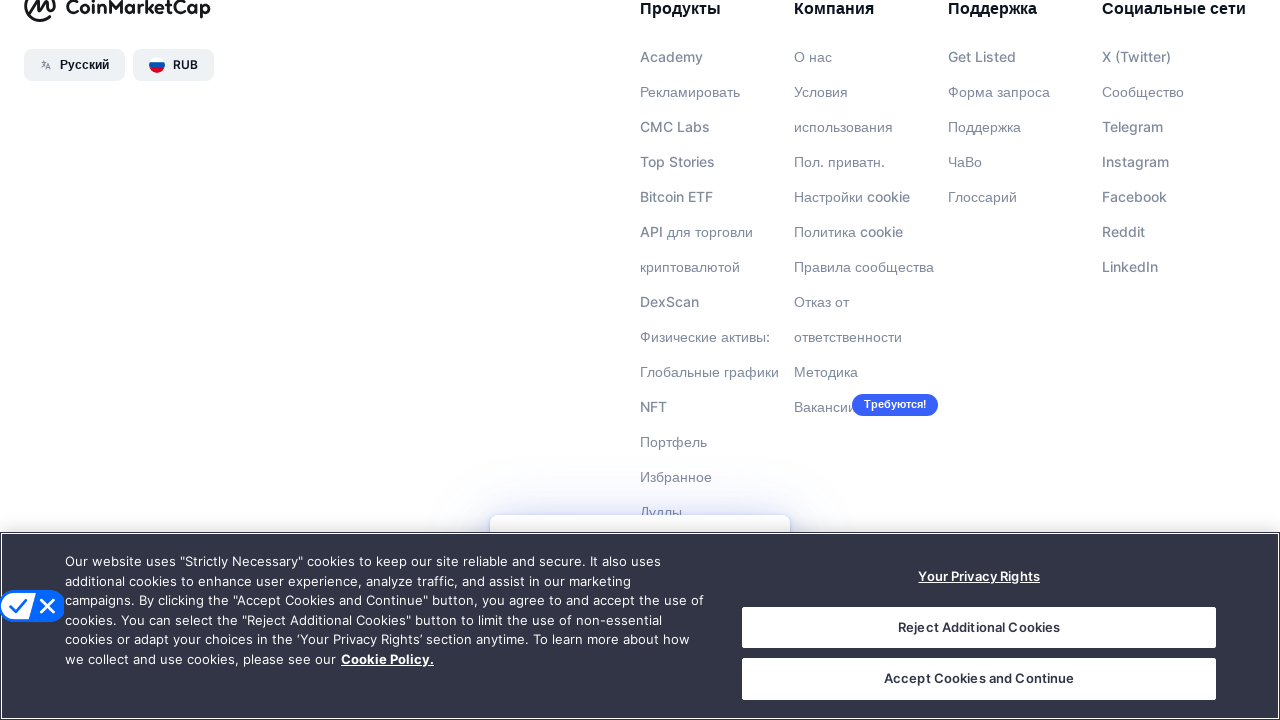